Verifies that a link has the correct color (#2ba6cb) without hovering over it

Starting URL: http://the-internet.herokuapp.com/entry_ad

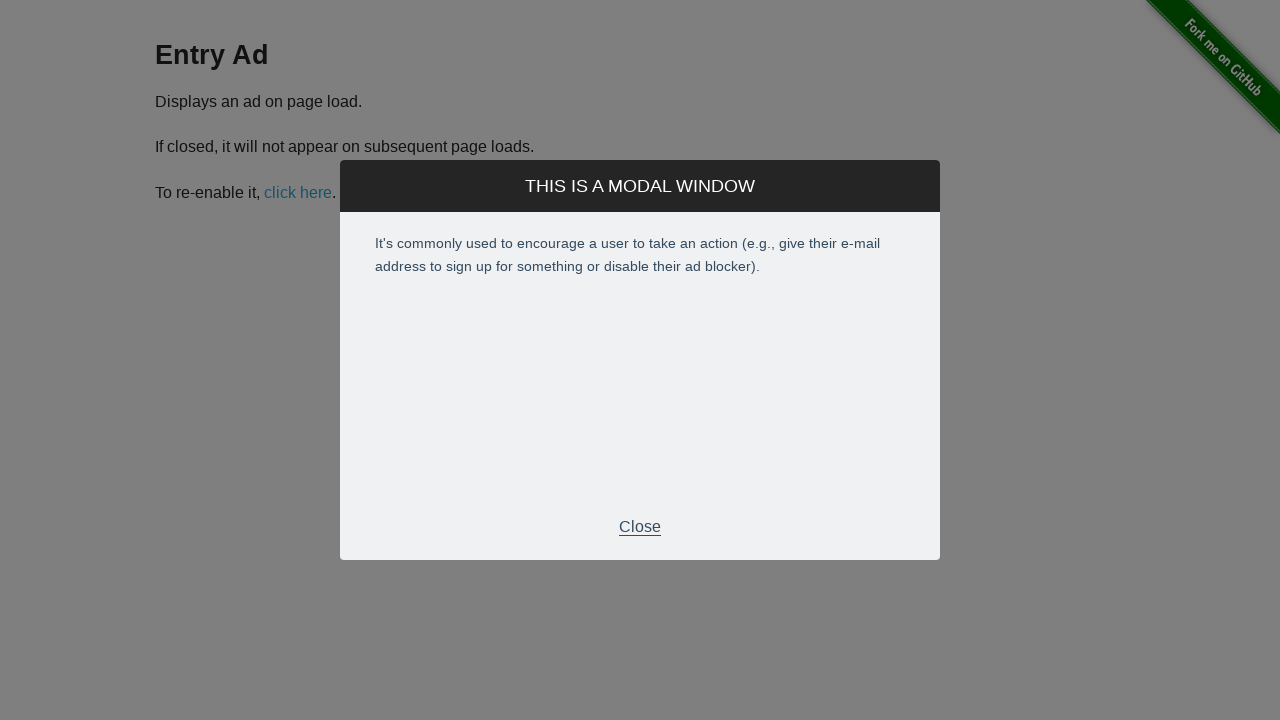

Navigated to the entry ad page
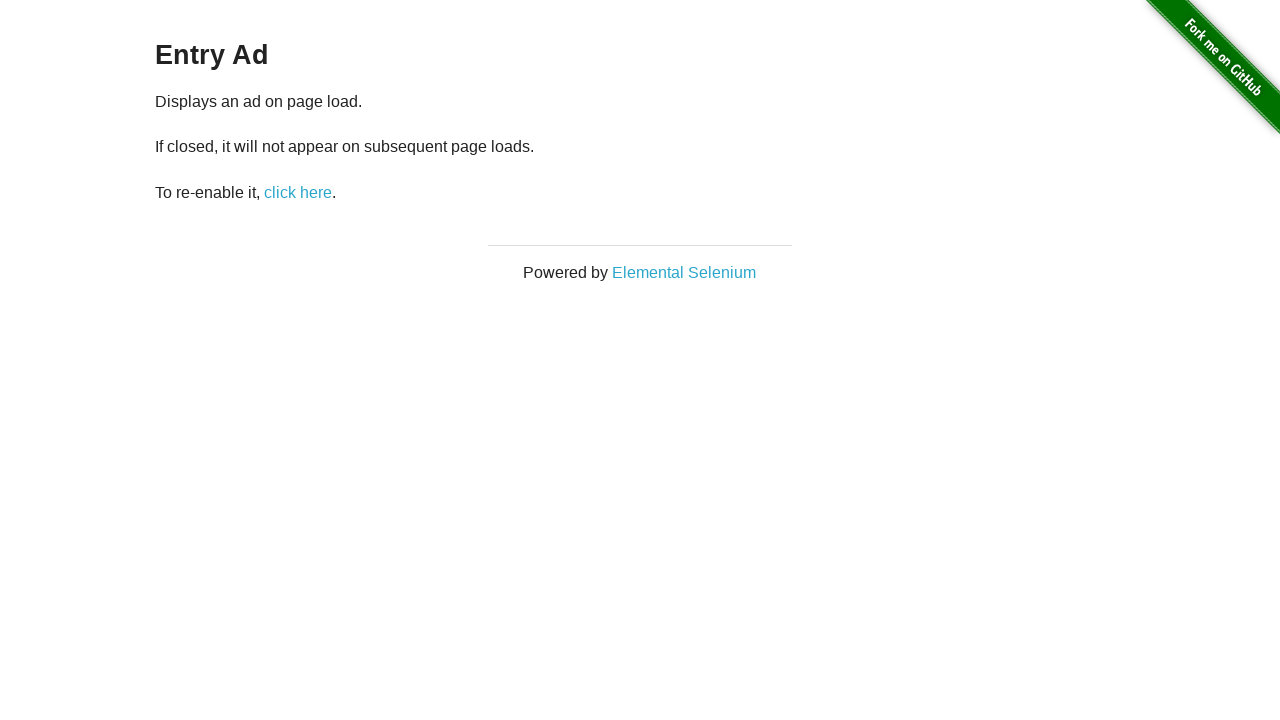

Located the restart-ad link element
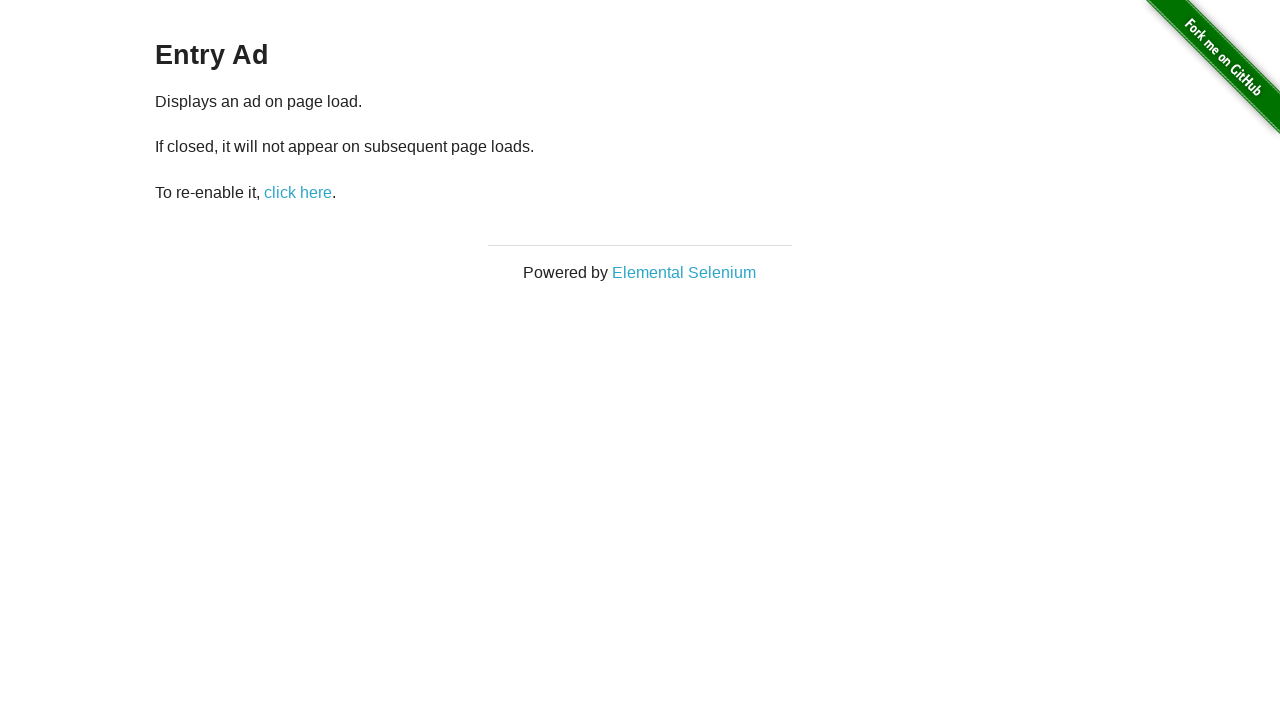

Retrieved computed color style from link element
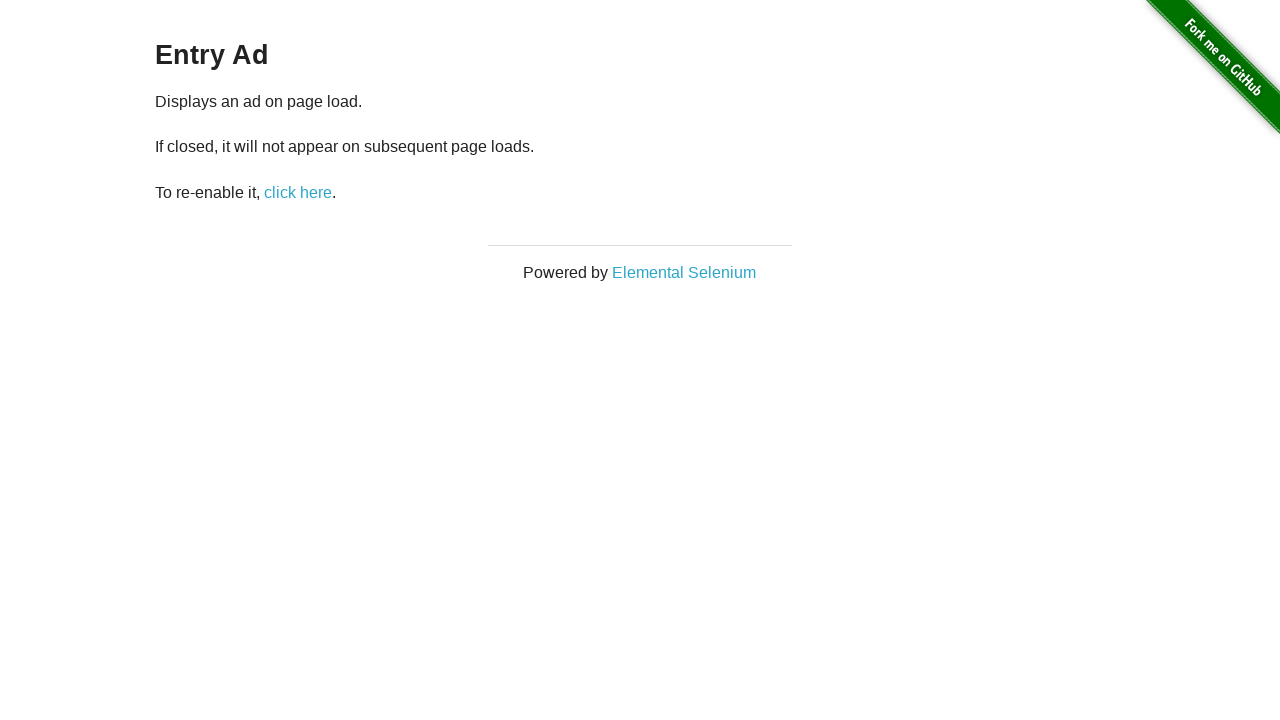

Verified that the link is visible and has the correct color (#2ba6cb)
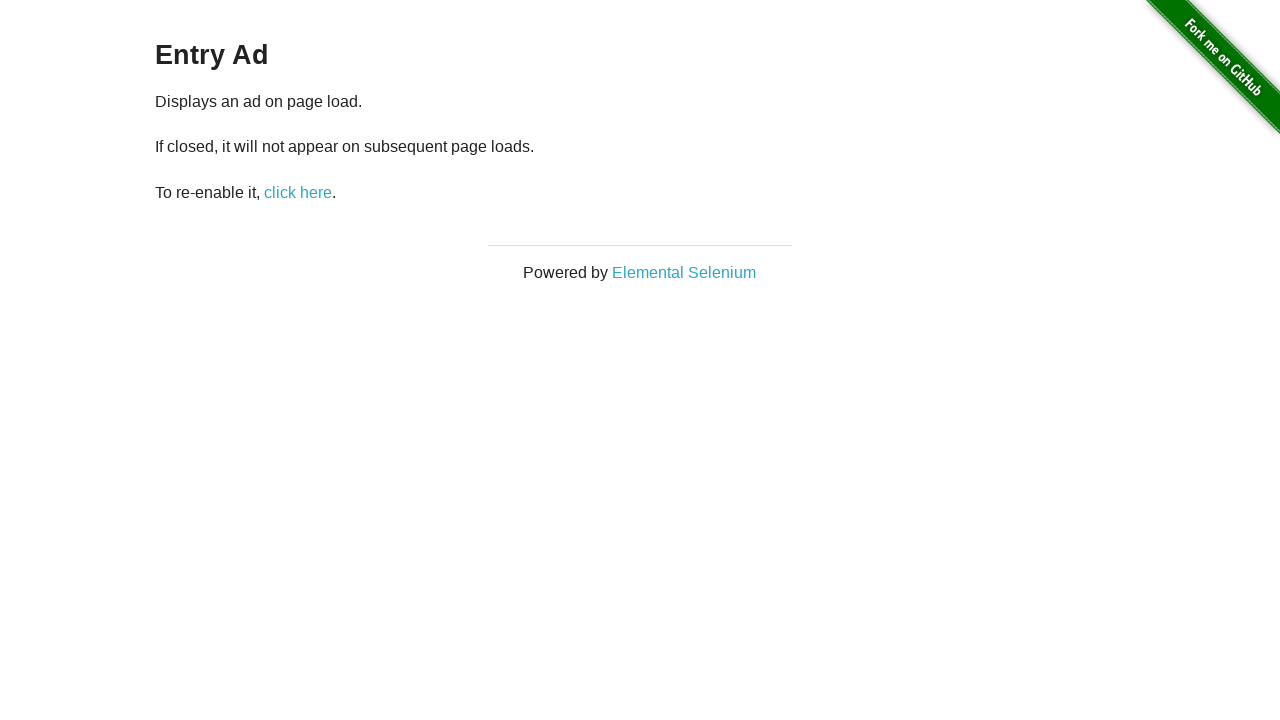

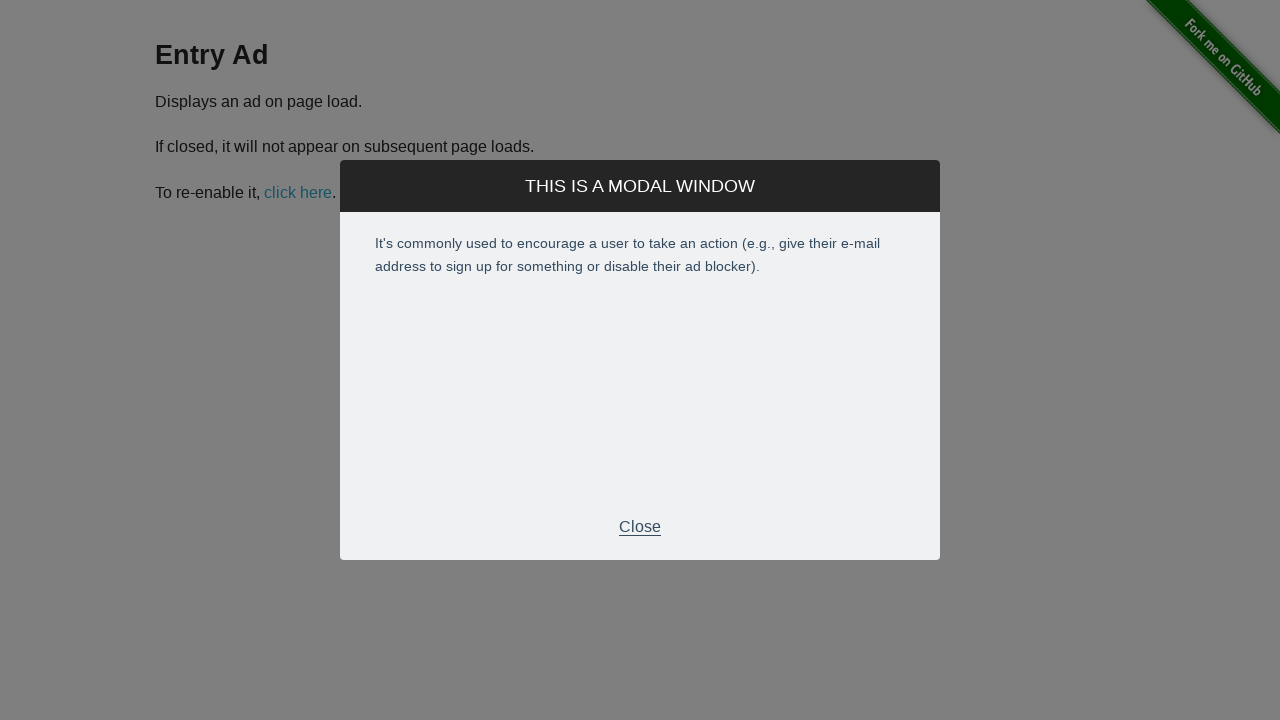